Tests browser window management by maximizing, minimizing, and entering fullscreen mode

Starting URL: https://demoqa.com/login

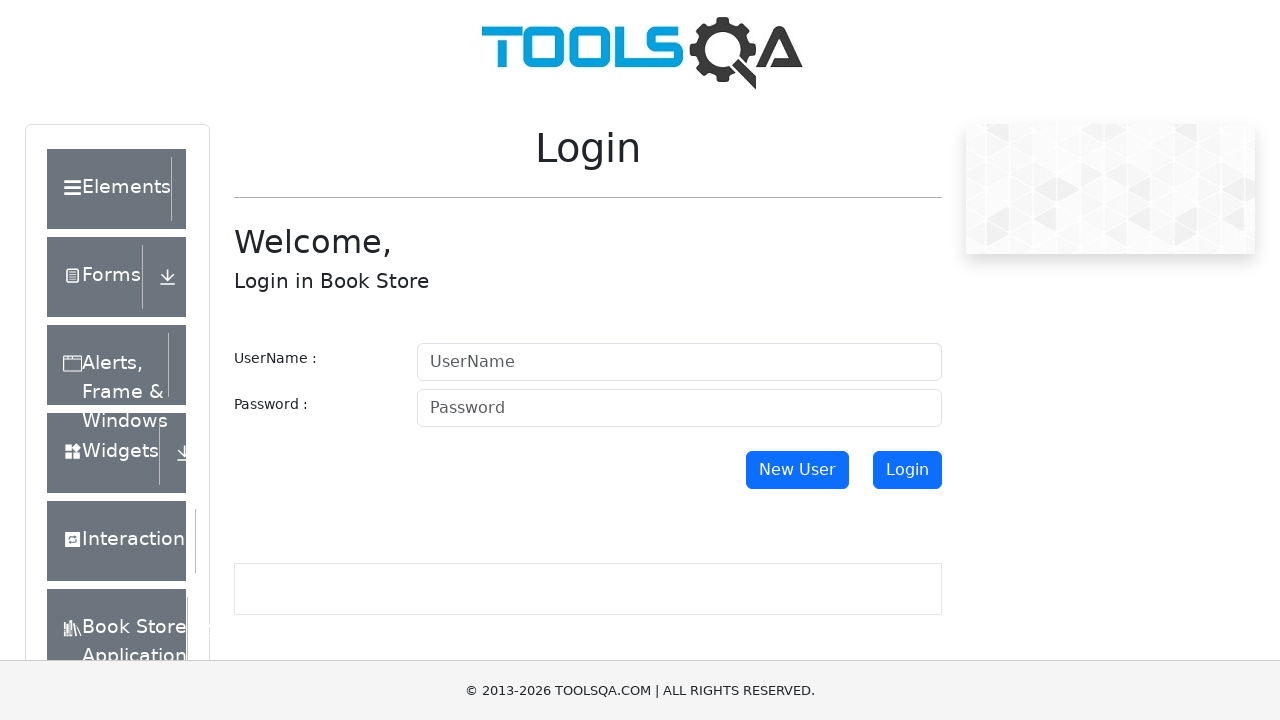

Set viewport to maximum size (1920x1080) to maximize browser window
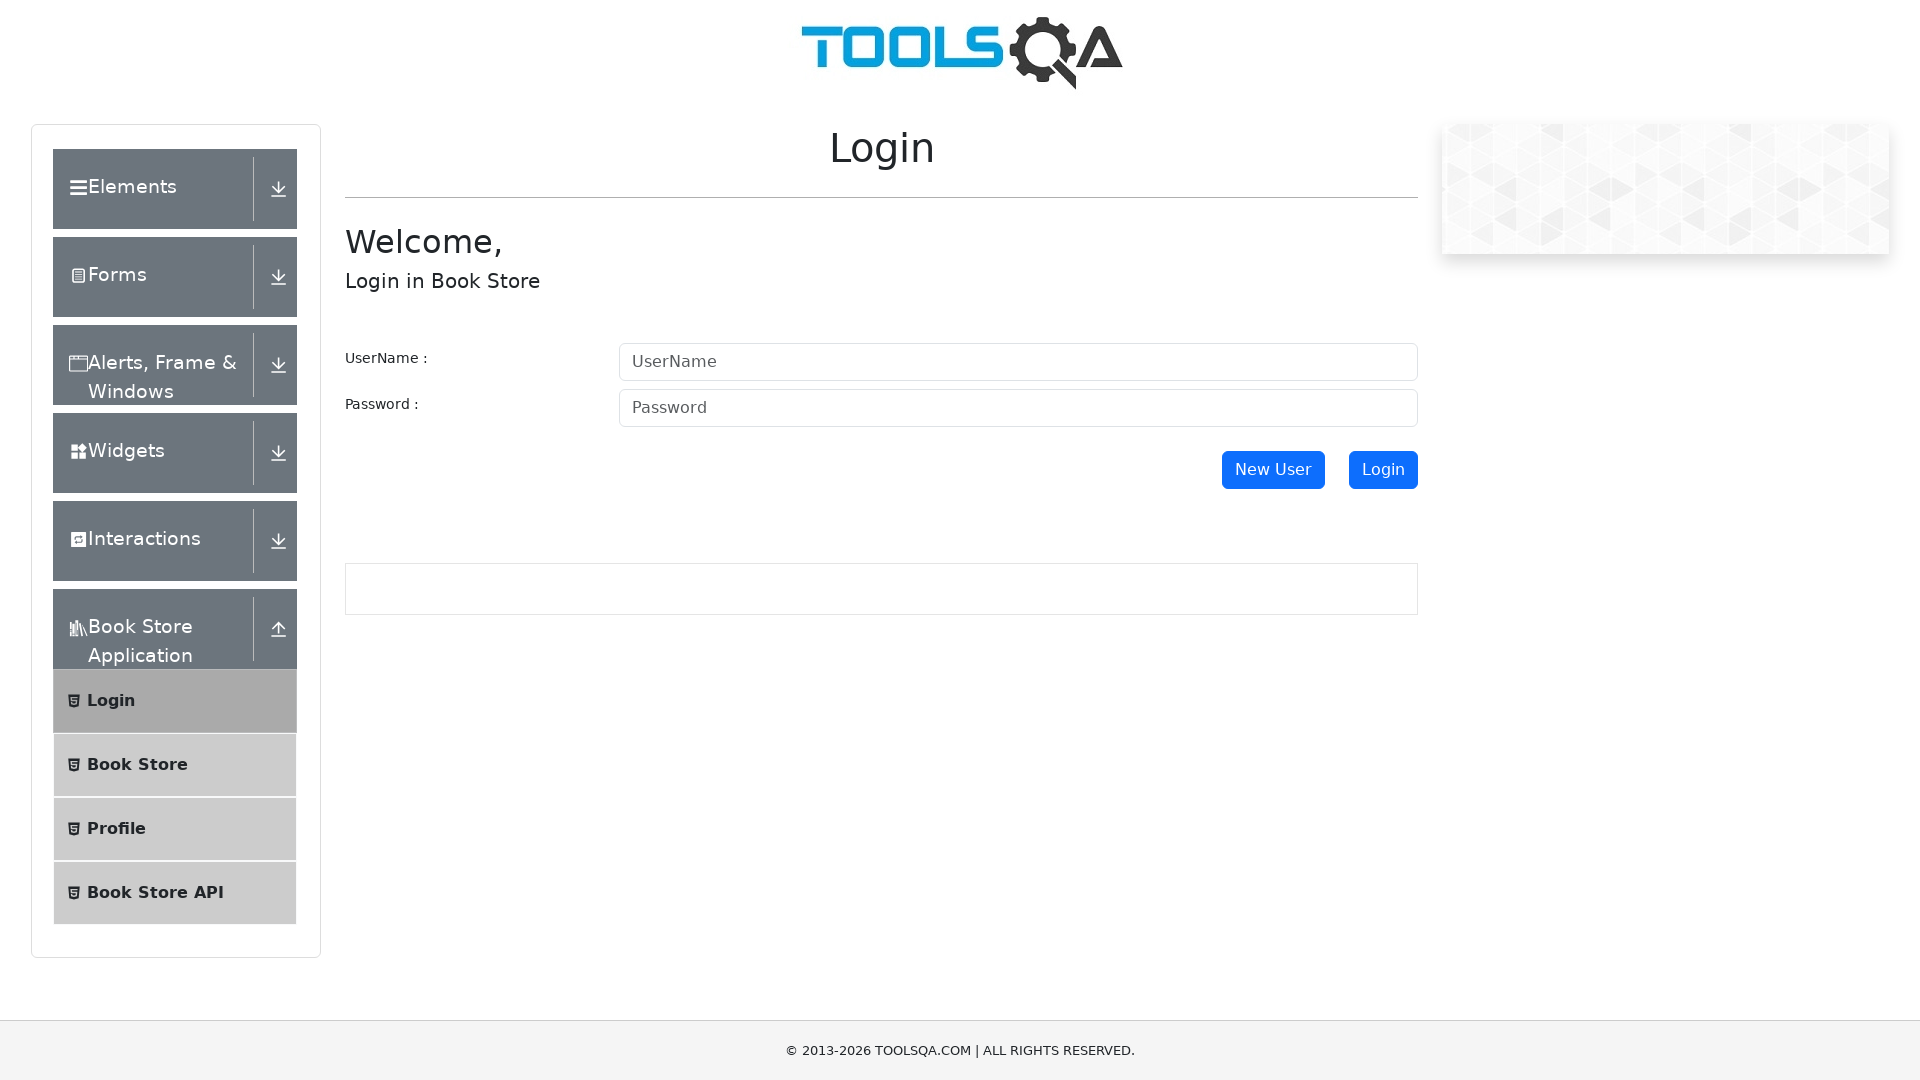

Set viewport to smaller size (800x600) to simulate minimizing browser window
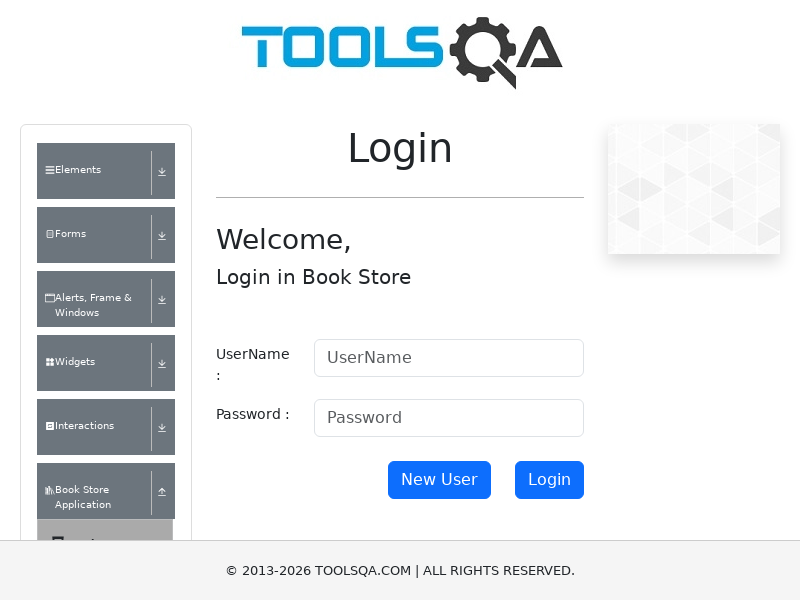

Set viewport back to maximum size (1920x1080) to simulate fullscreen mode
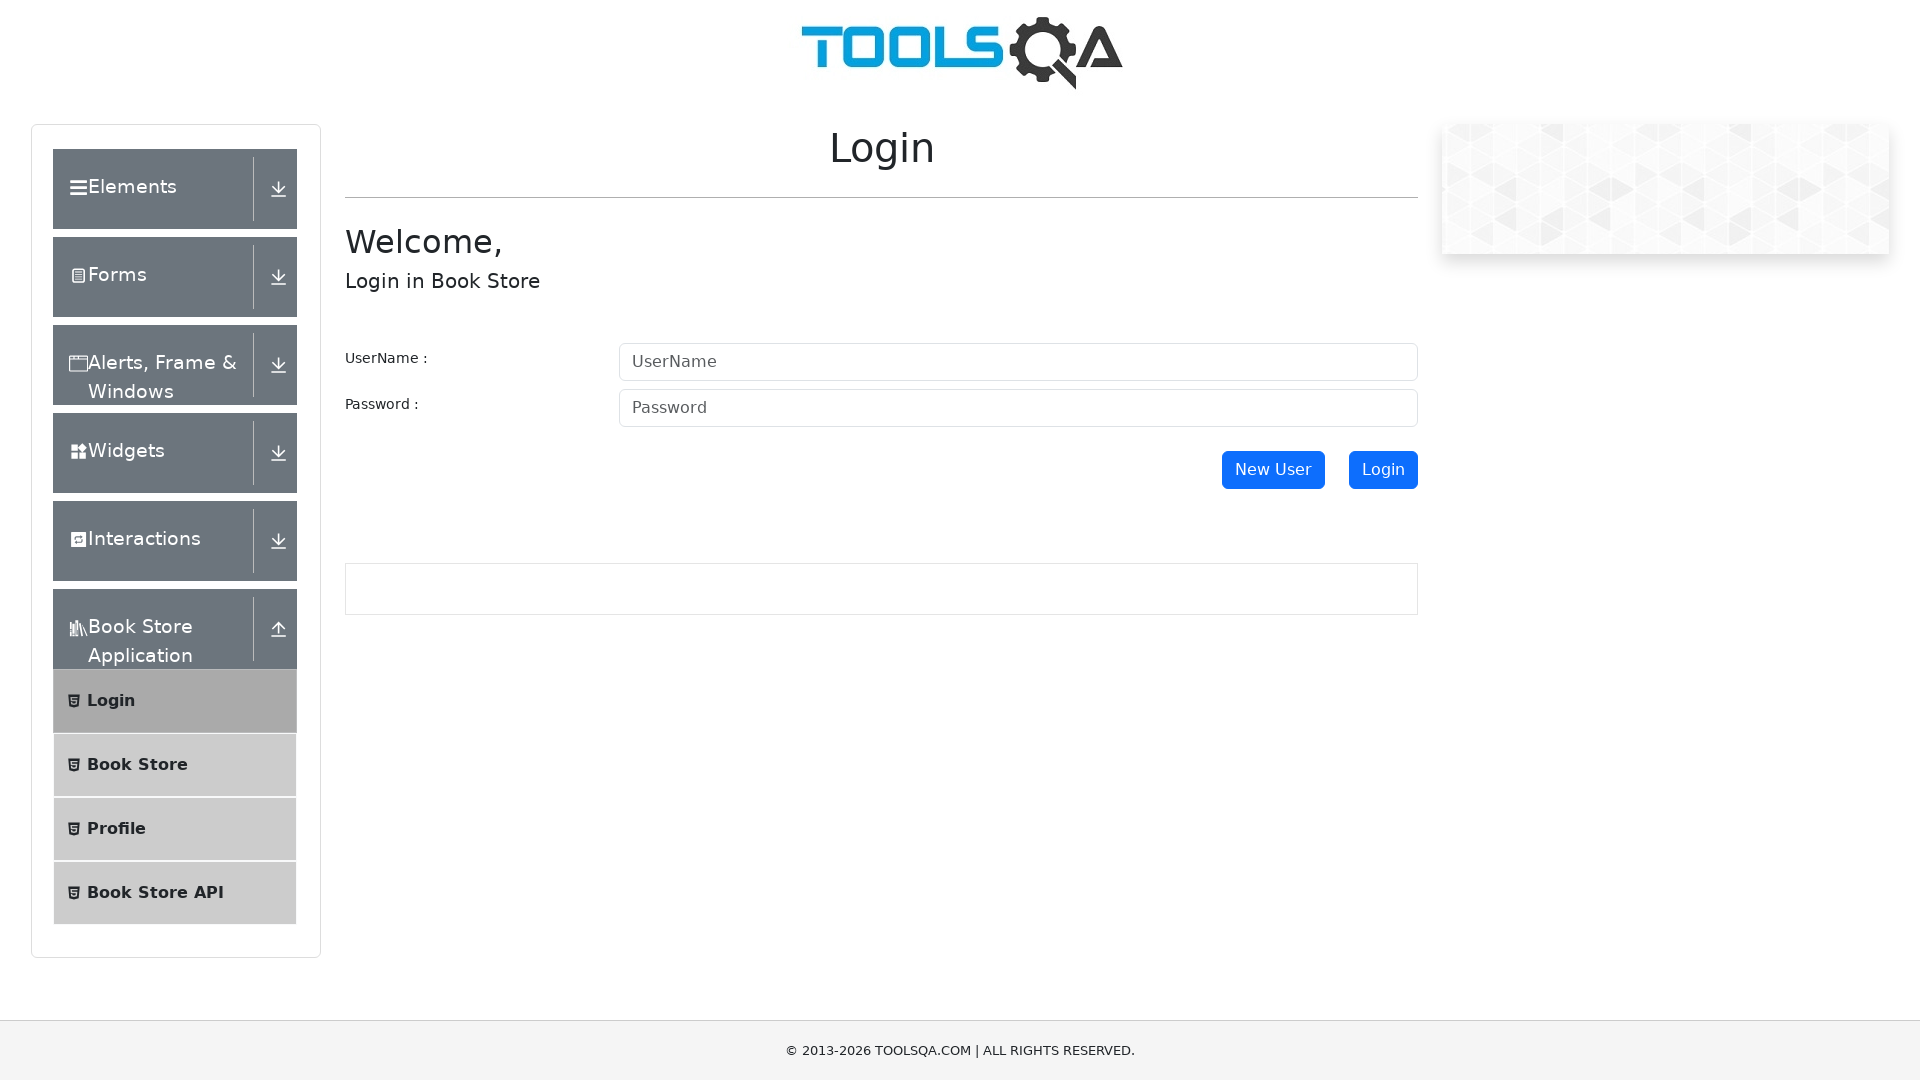

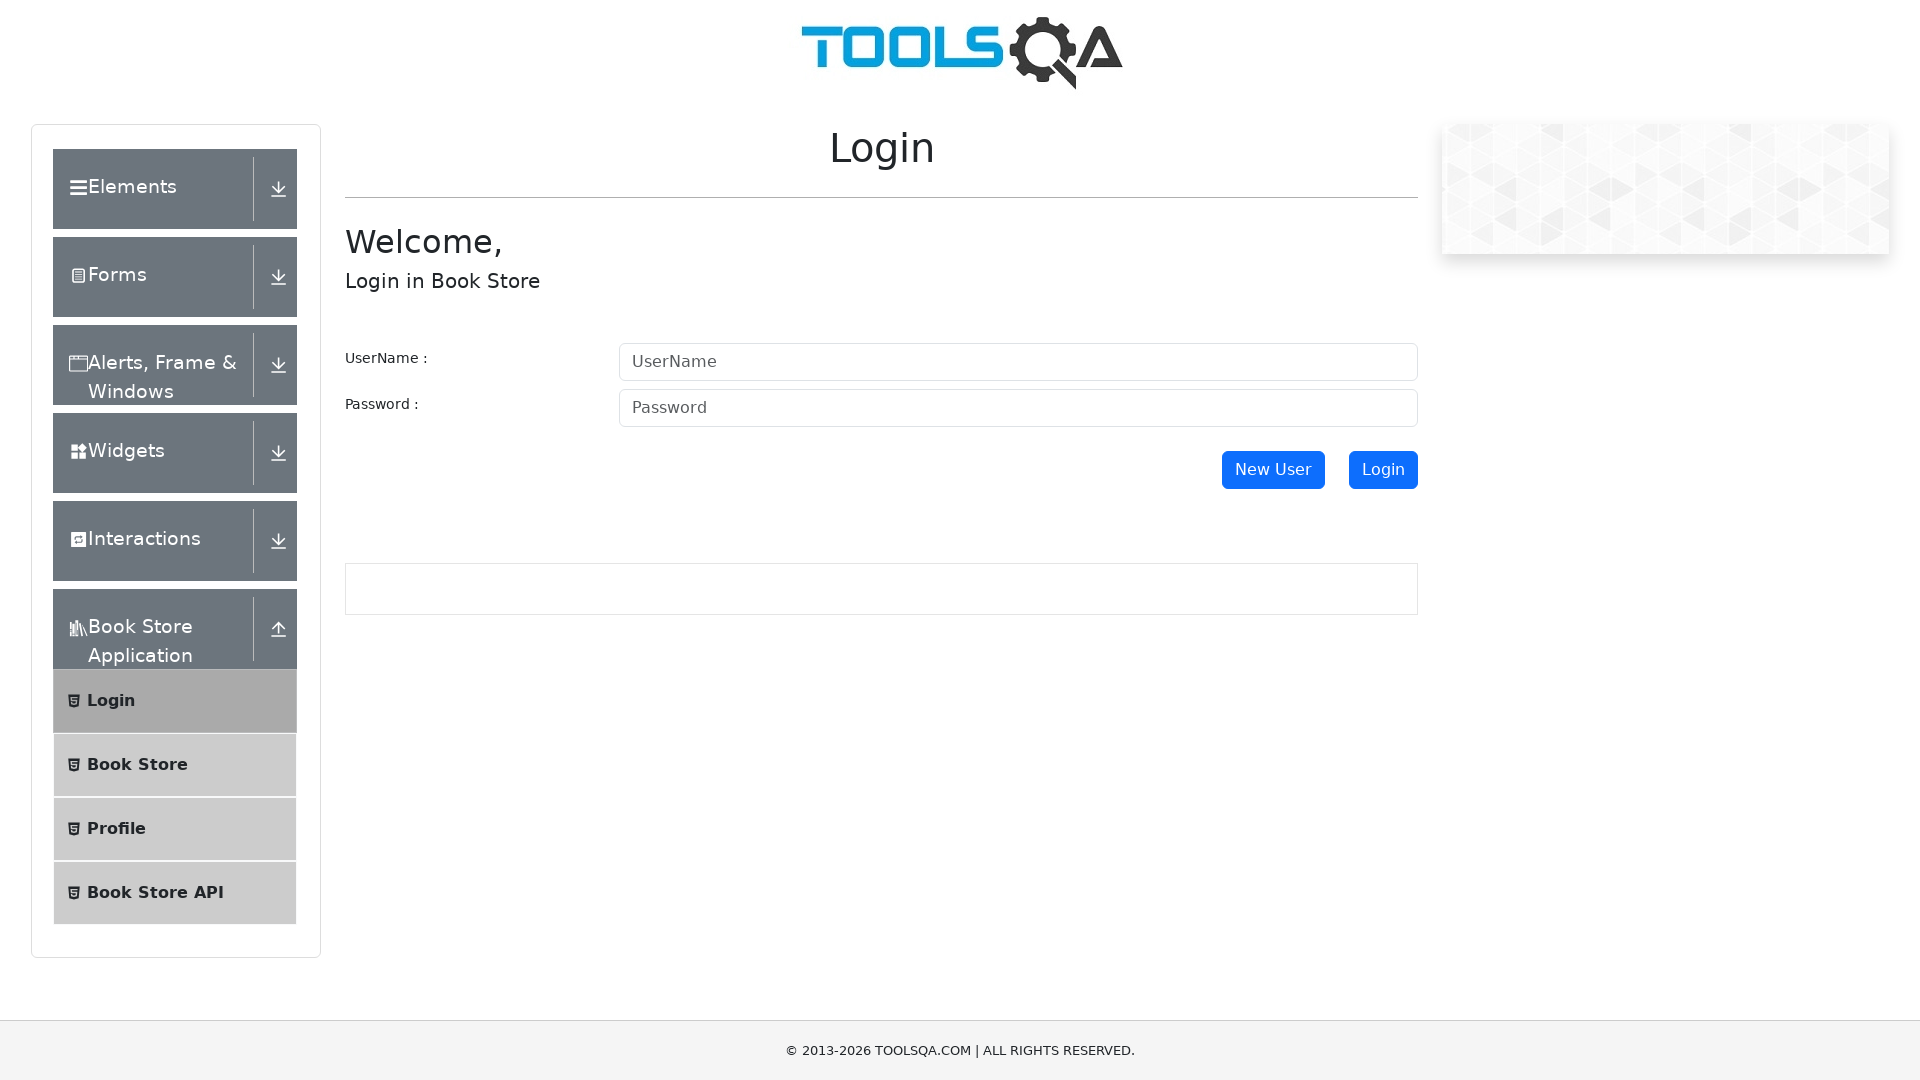